Tests the search functionality on Playwright Python documentation site by opening the search modal, searching for "Auto-waiting", verifying the result page shows the correct content, and confirming search history is saved.

Starting URL: https://playwright.dev/python

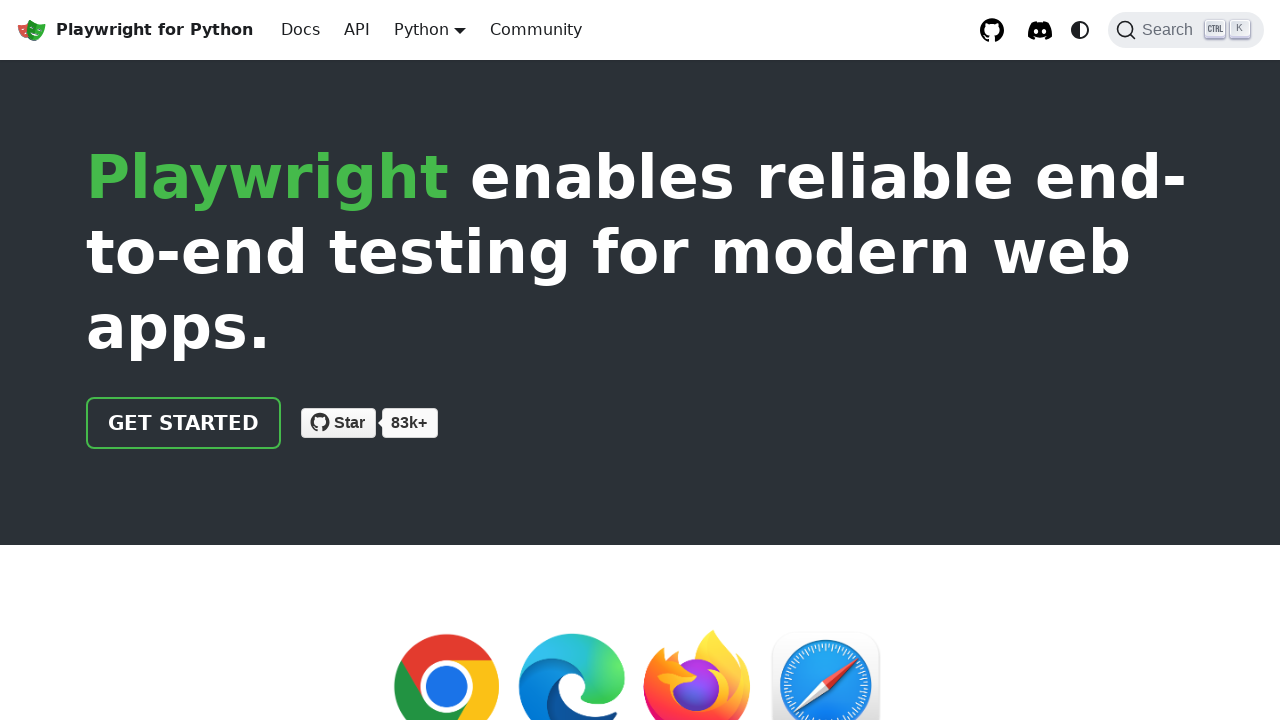

Clicked search button in navbar to open search modal at (1186, 30) on button.DocSearch
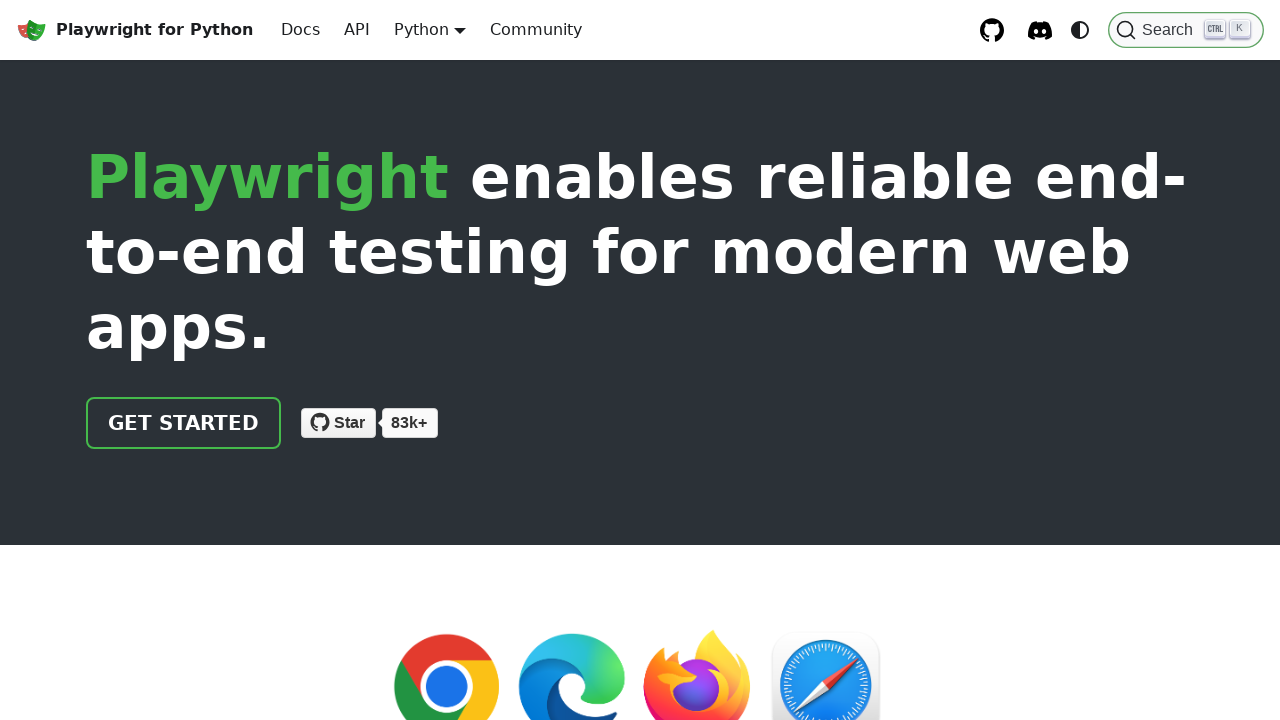

Search modal opened and loaded
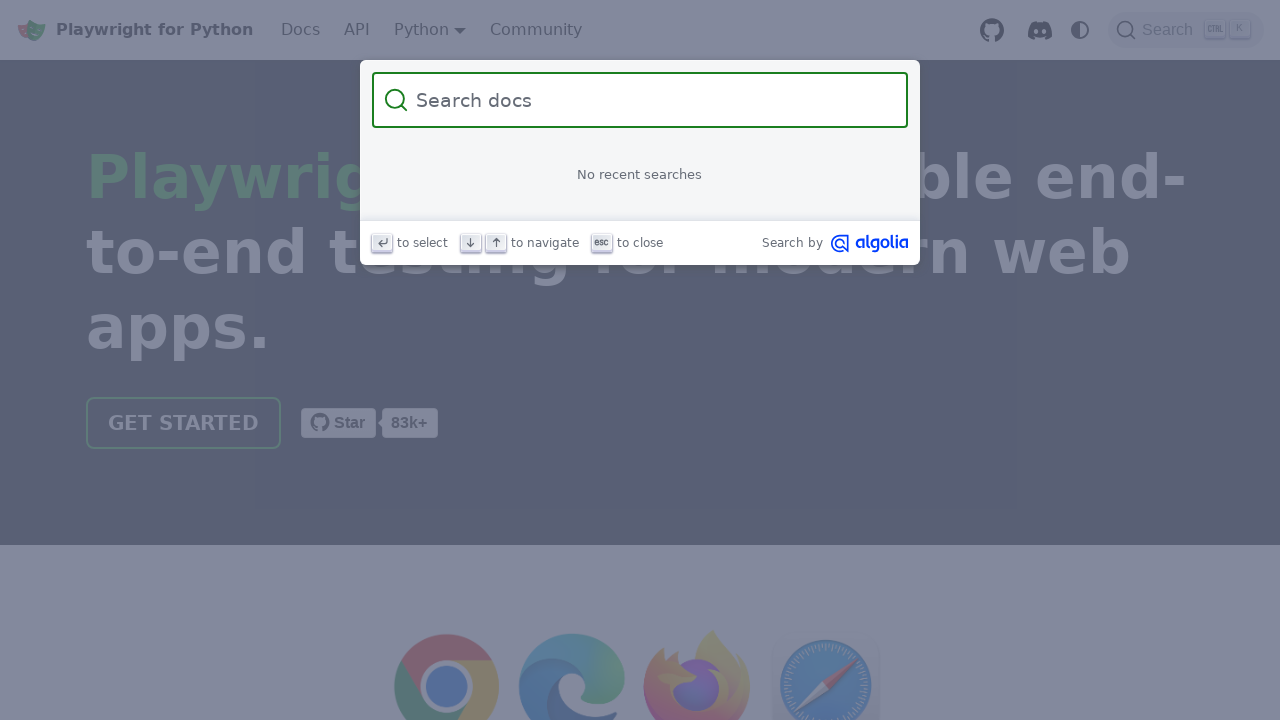

Typed 'Auto-waiting' in search input field on .DocSearch-Input
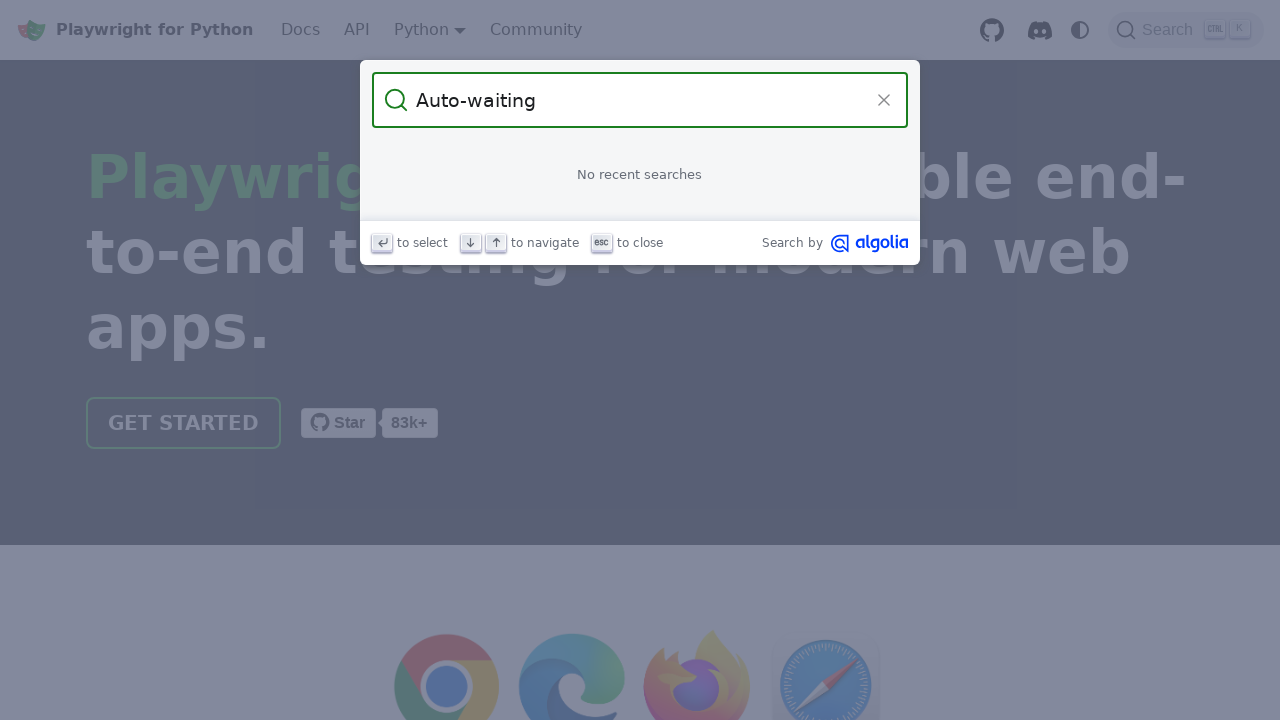

Search results loaded and displayed
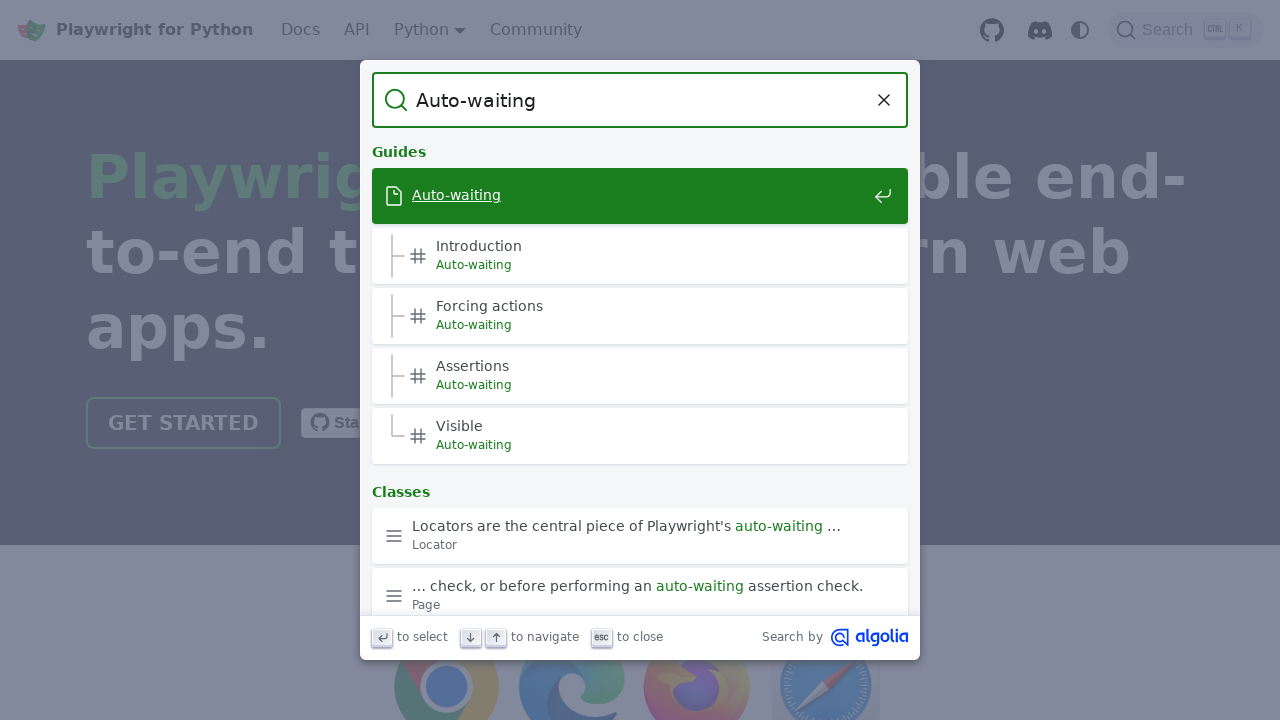

Clicked first search result for Auto-waiting at (640, 196) on .DocSearch-Hit a >> nth=0
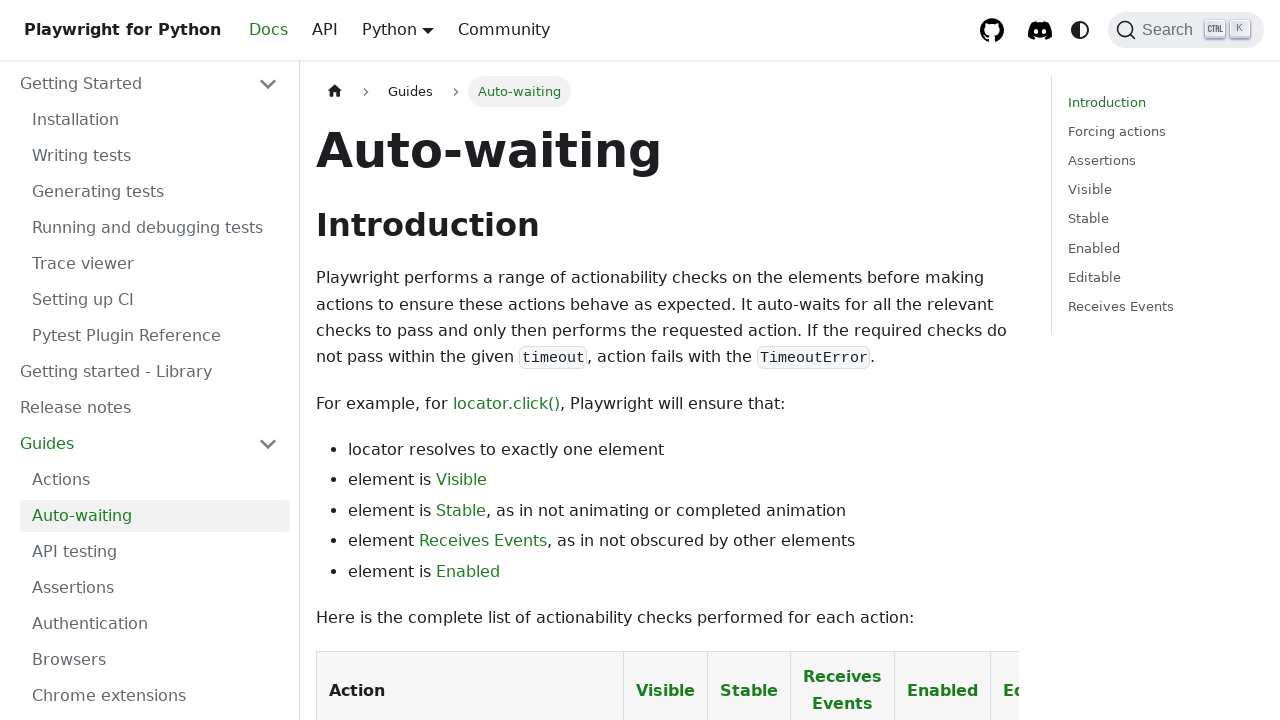

Verified result page contains 'Auto-waiting' heading
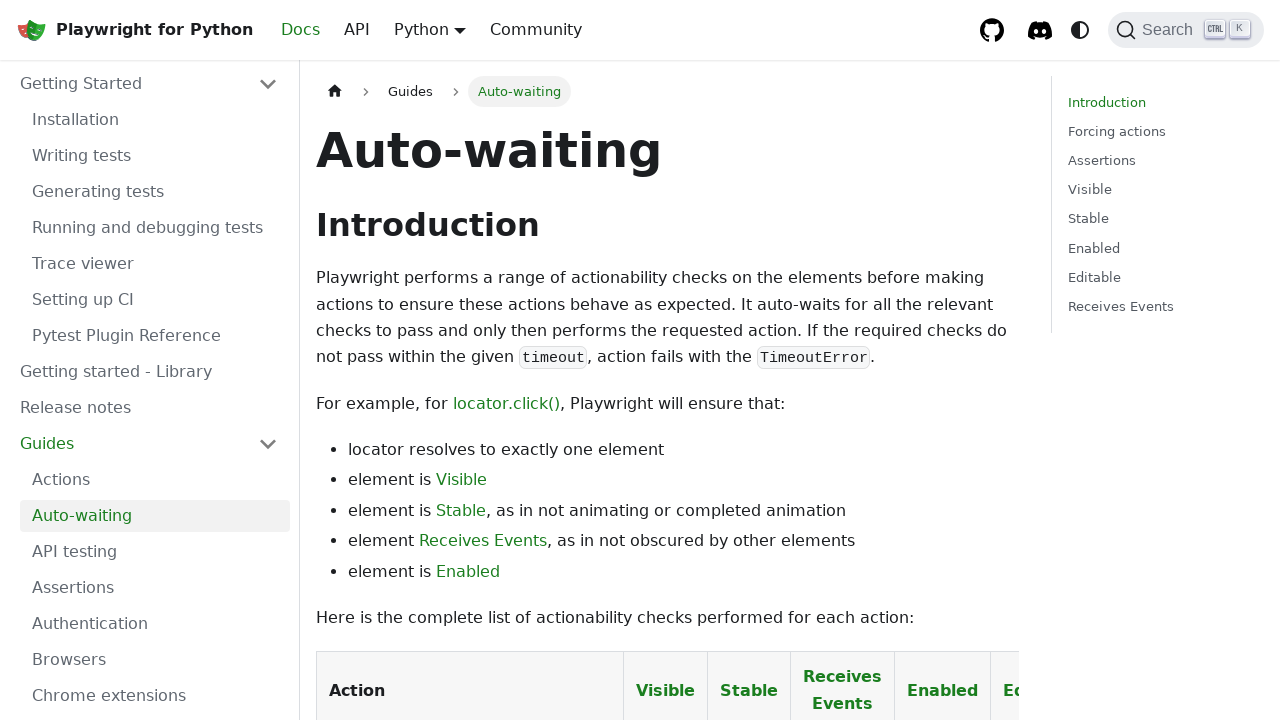

Clicked search button to reopen search modal at (1186, 30) on button.DocSearch
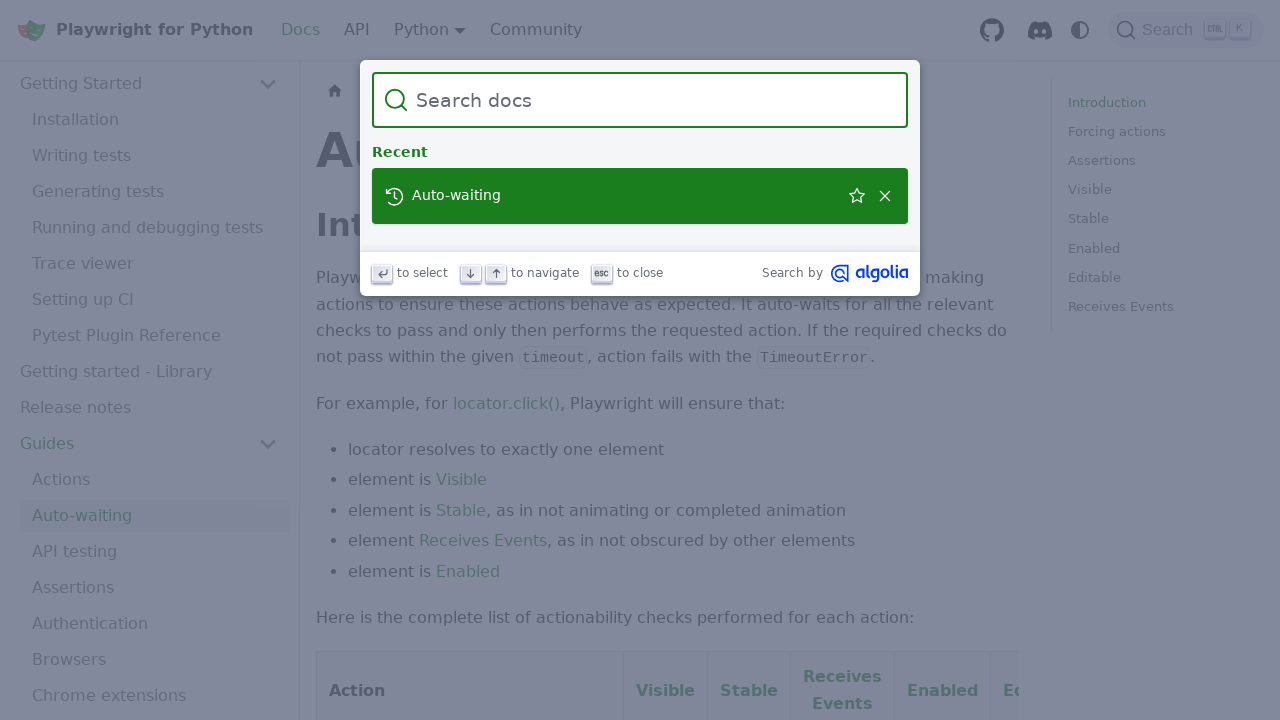

Search modal reopened and loaded
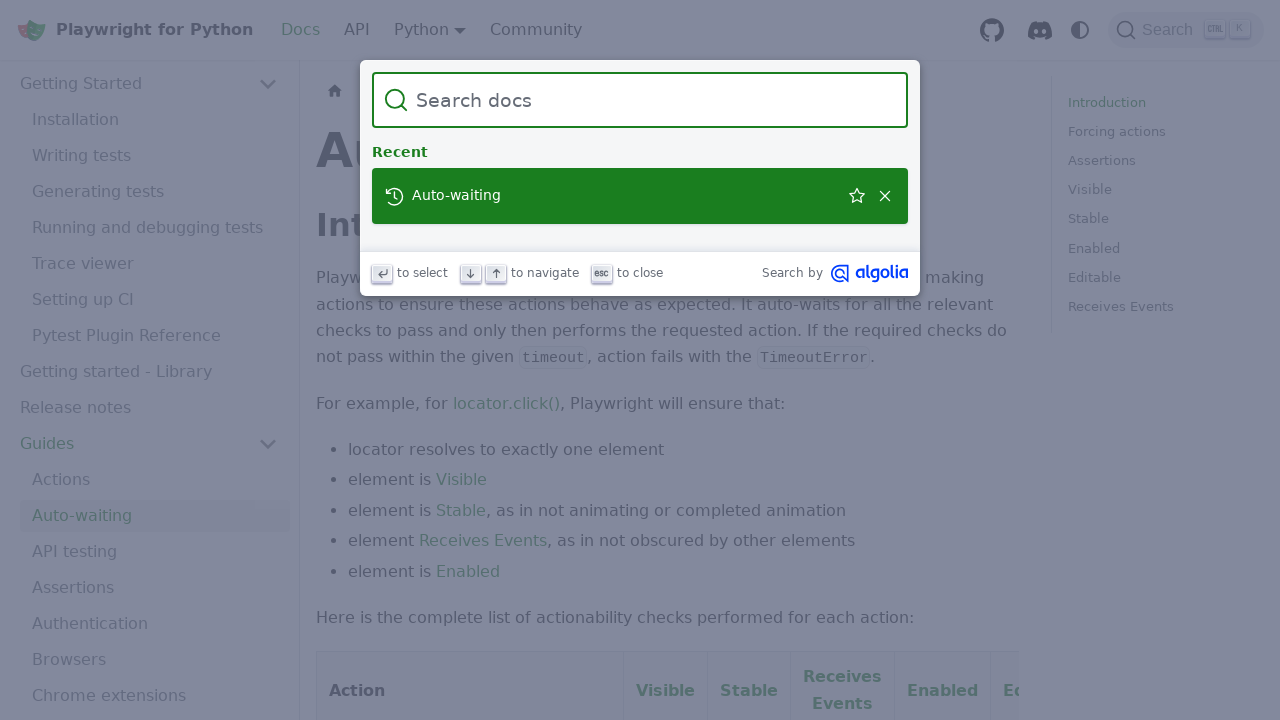

Verified search history is populated with recent searches
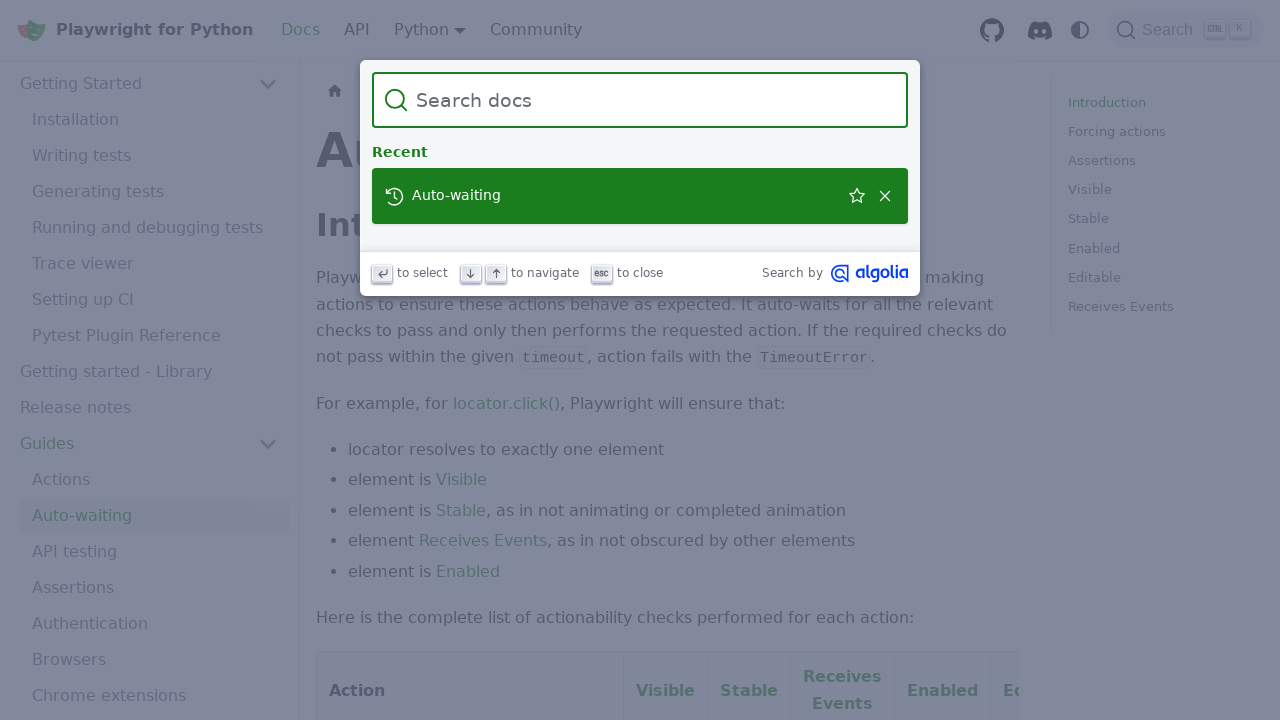

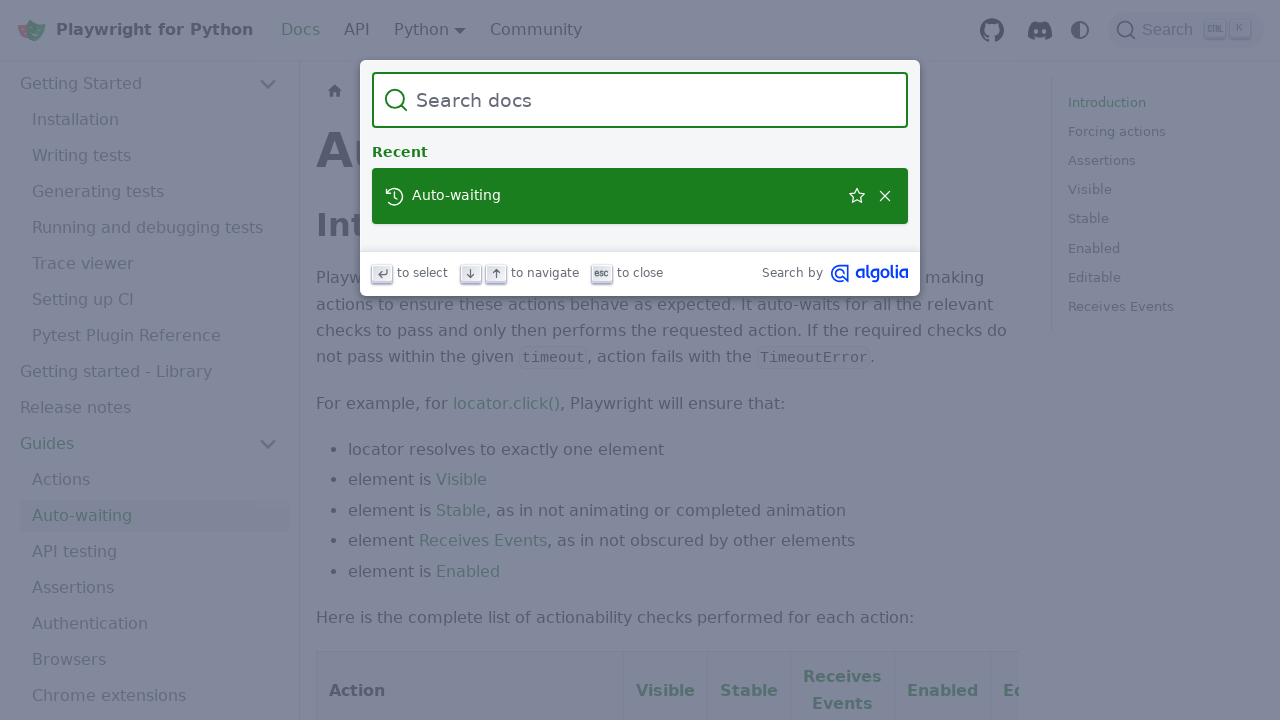